Tests window handling functionality by opening a new window, interacting with it, closing it, and returning to the parent window

Starting URL: http://demo.automationtesting.in/Windows.html

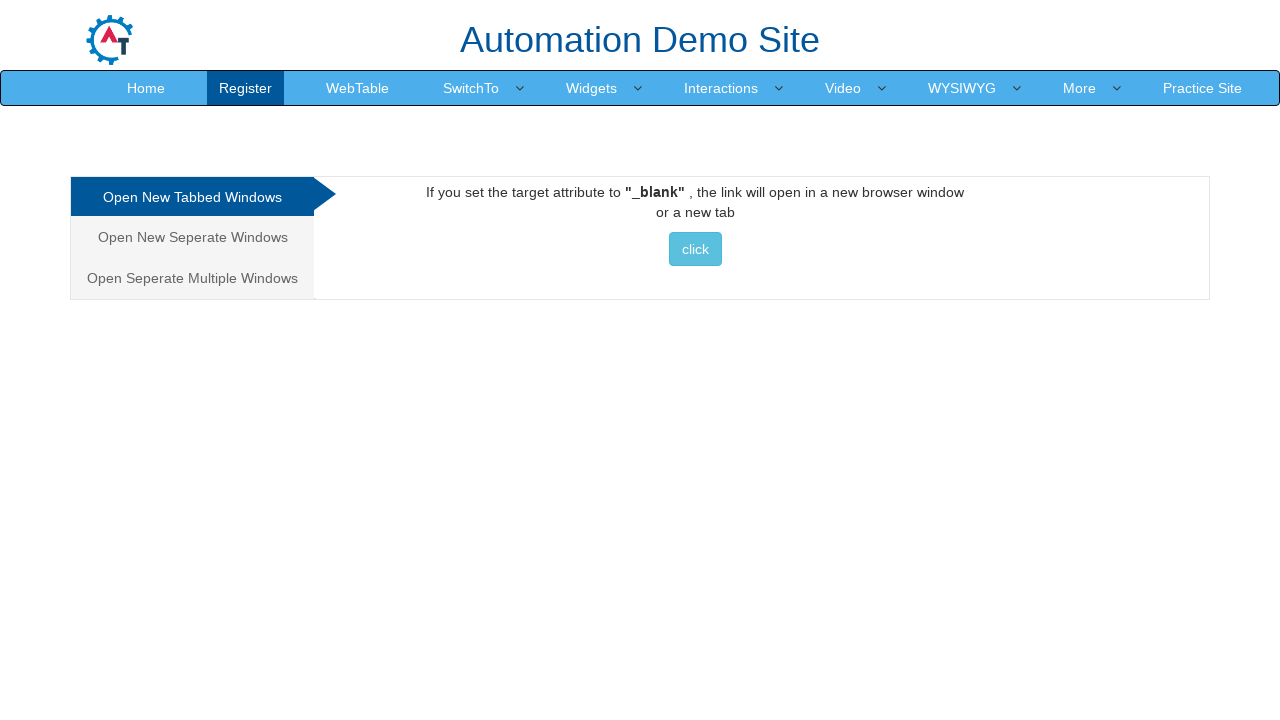

Clicked on 'Open New Seperate Windows' link at (192, 237) on xpath=//a[normalize-space()='Open New Seperate Windows']
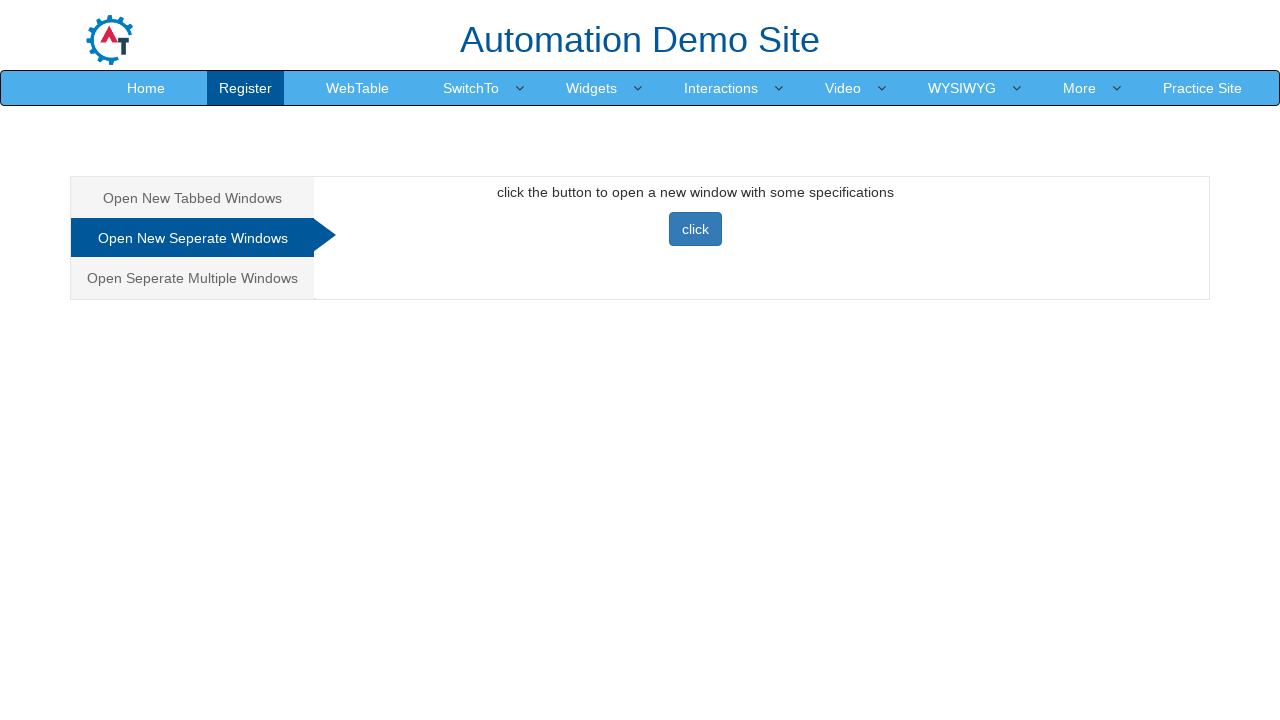

Clicked button to open new window at (695, 229) on xpath=//button[@class='btn btn-primary']
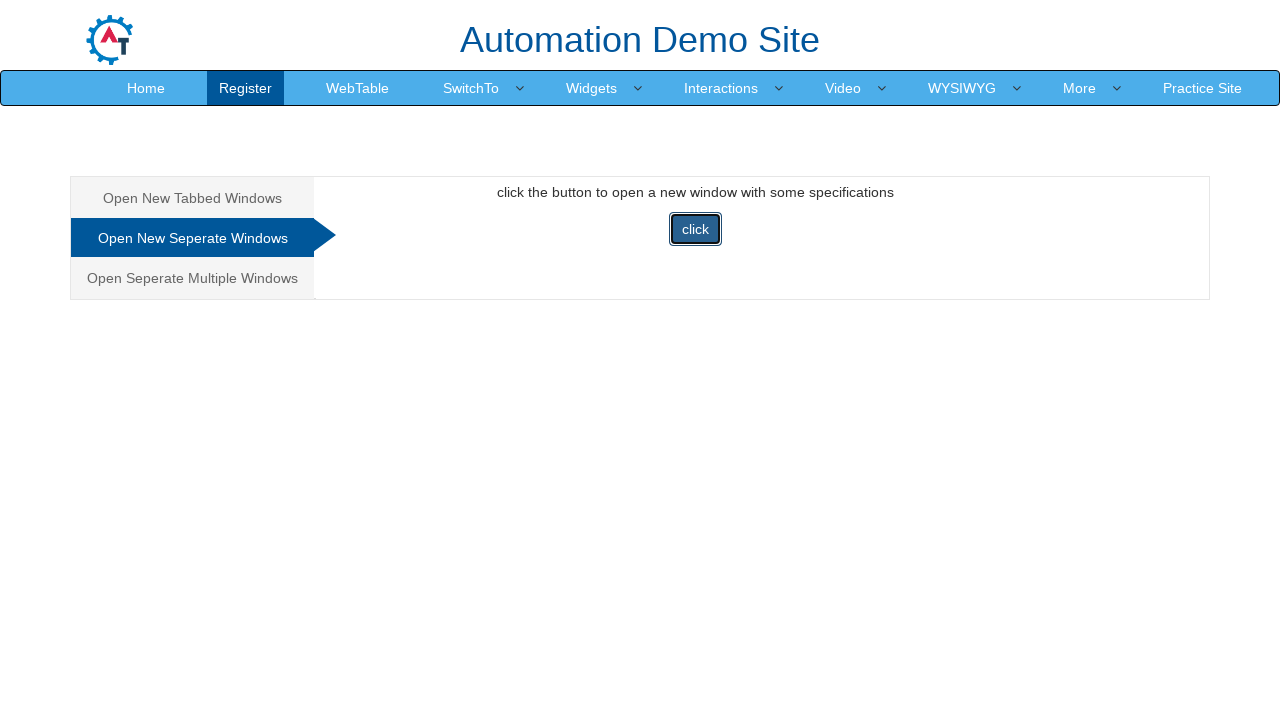

New window opened and switched to it at (695, 229) on xpath=//button[@class='btn btn-primary']
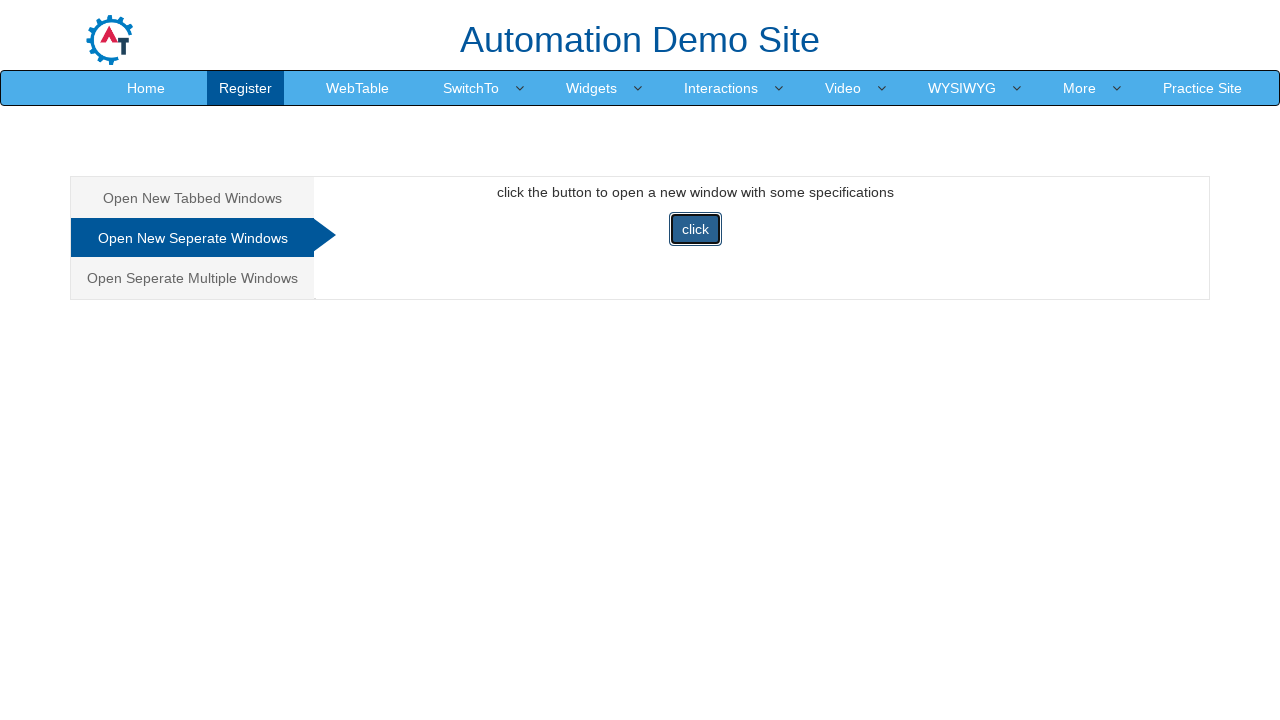

New page loaded successfully
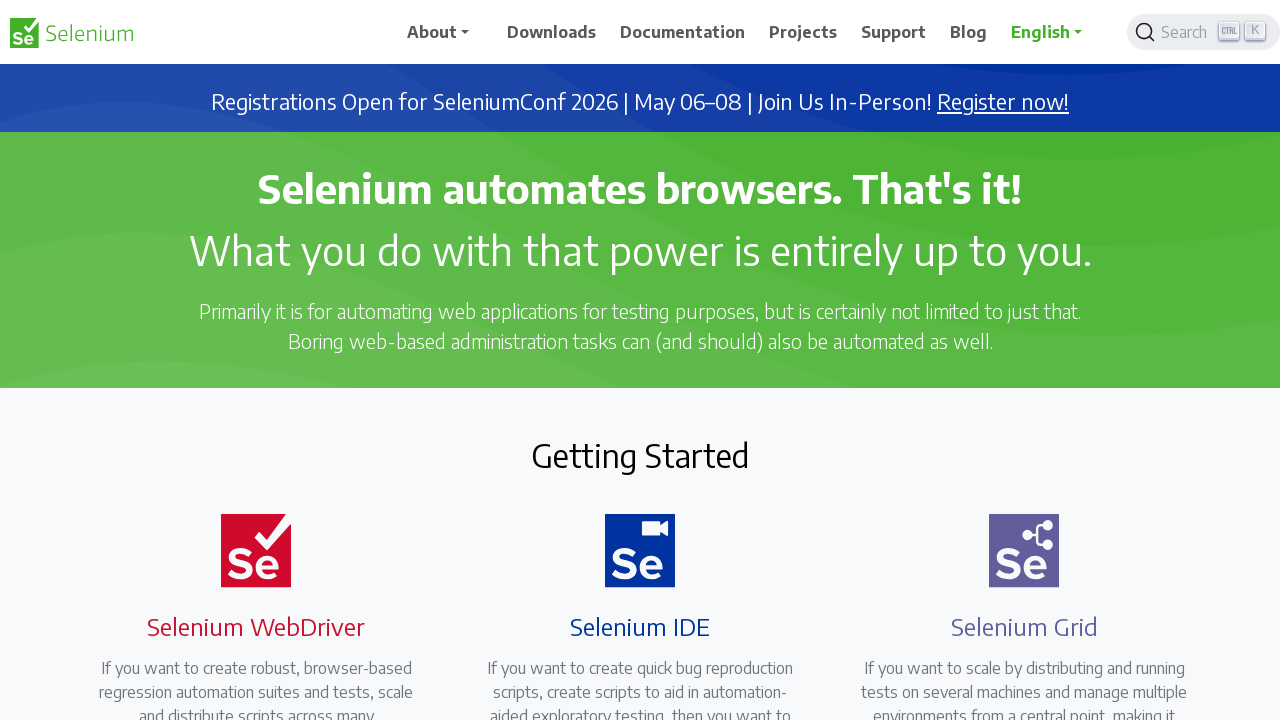

Clicked Blog button in new window at (969, 32) on xpath=//span[normalize-space()='Blog']
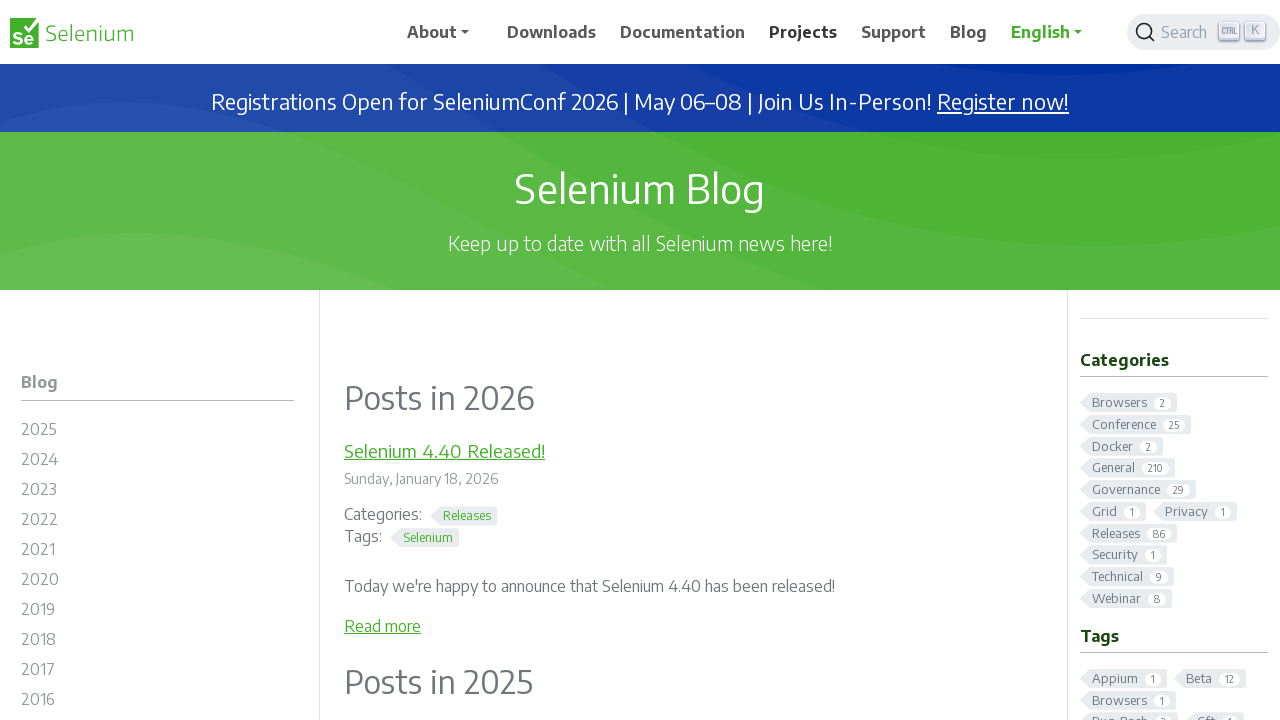

Closed new window
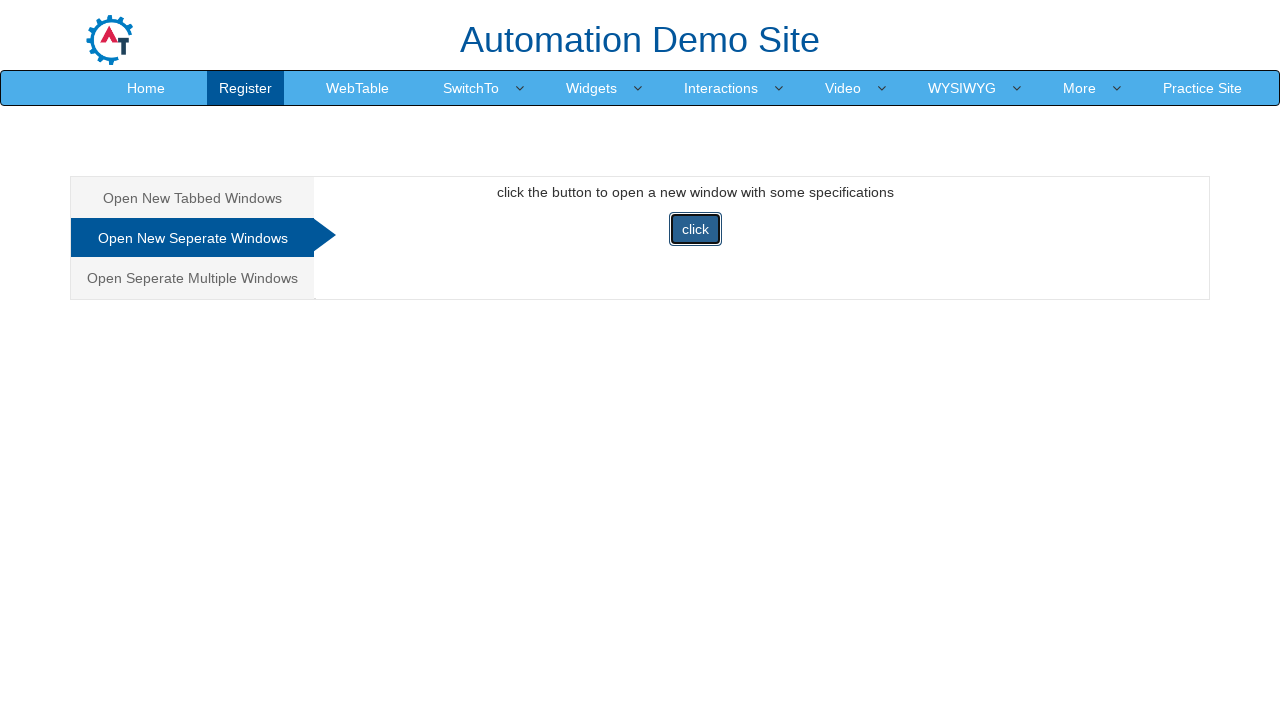

Clicked Home link in parent window at (146, 88) on a:text('Home')
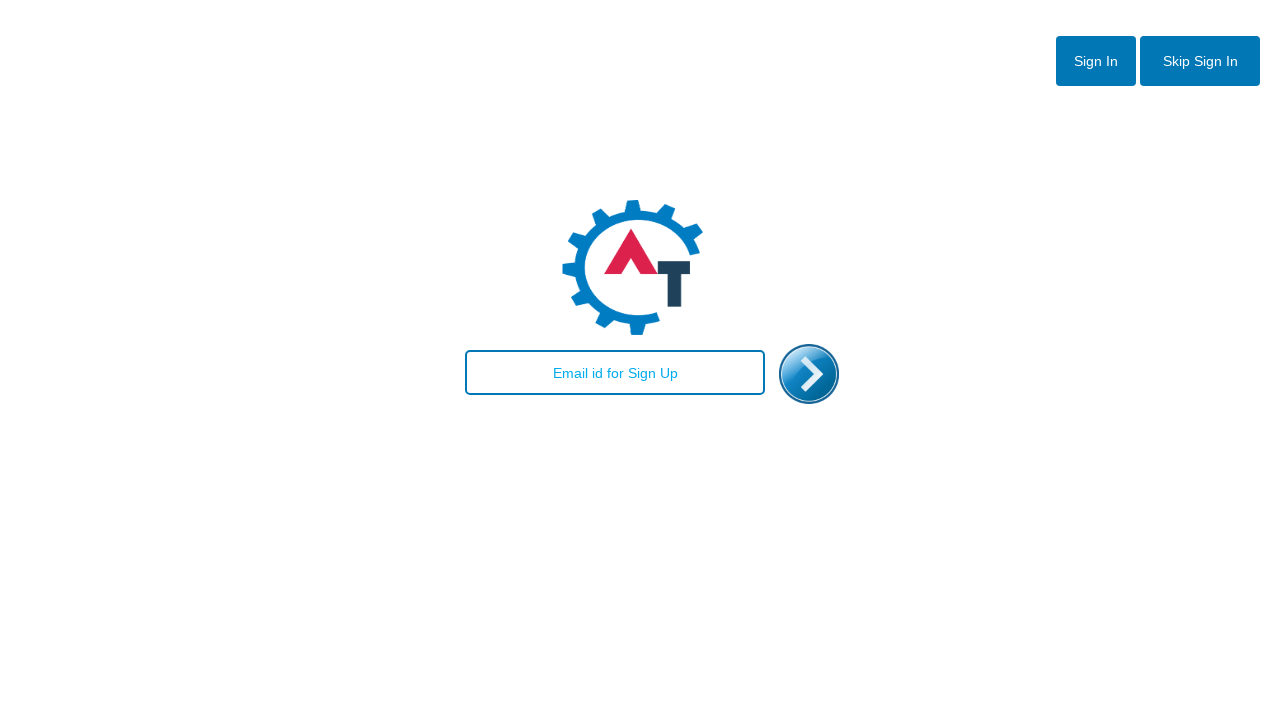

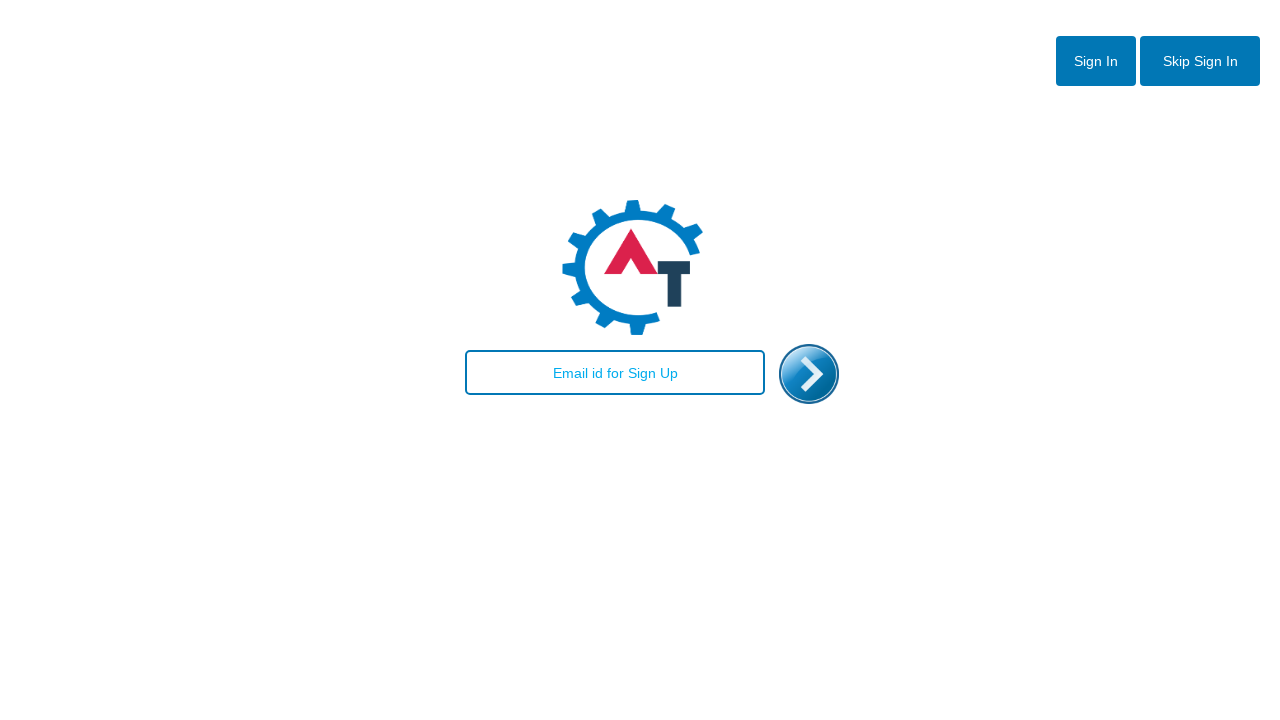